Tests registration form behavior when username exceeds 40 characters, verifying form truncates input

Starting URL: https://anatoly-karpovich.github.io/demo-login-form/

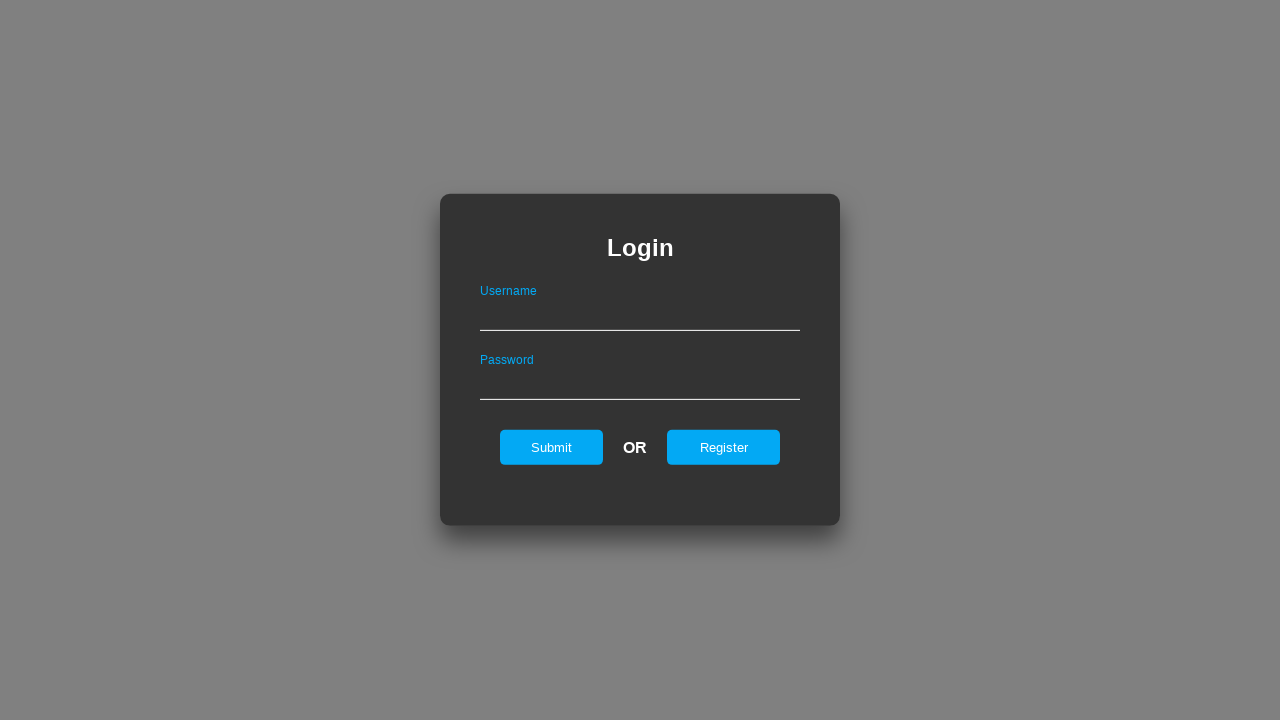

Clicked register link to show registration form at (724, 447) on #registerOnLogin
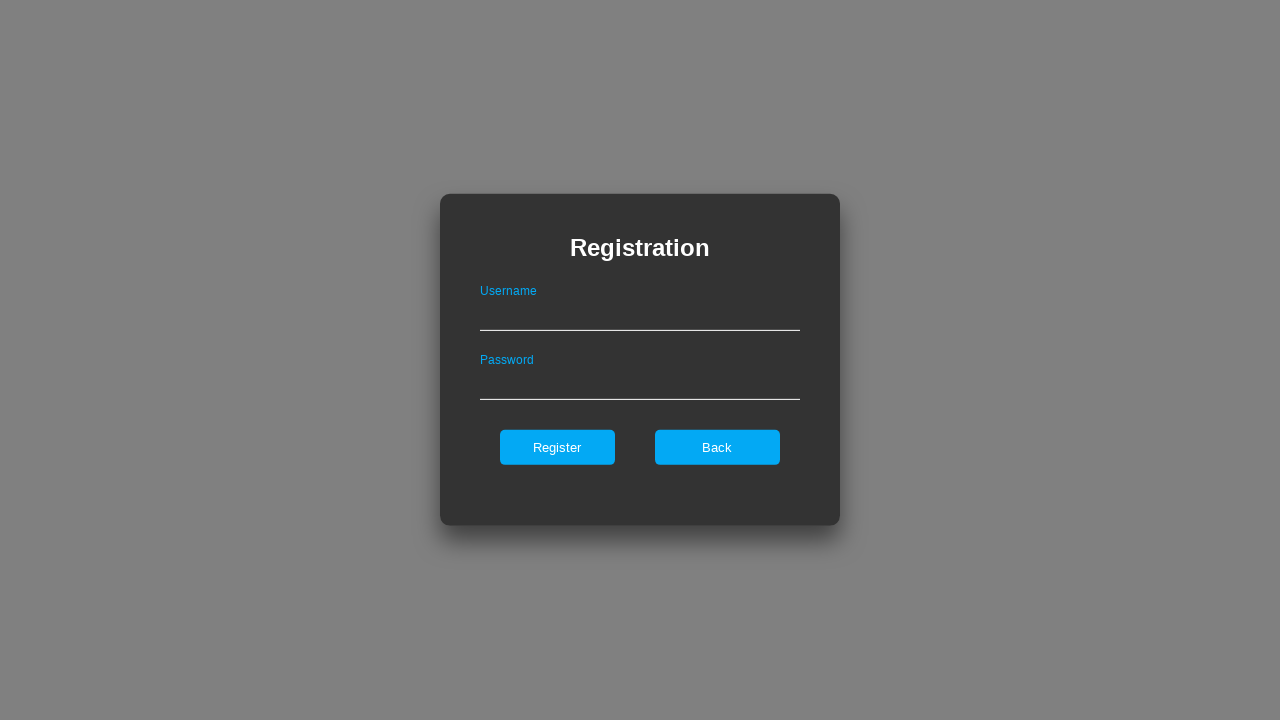

Filled username field with 41 'a' characters to test truncation on .registerForm #userNameOnRegister
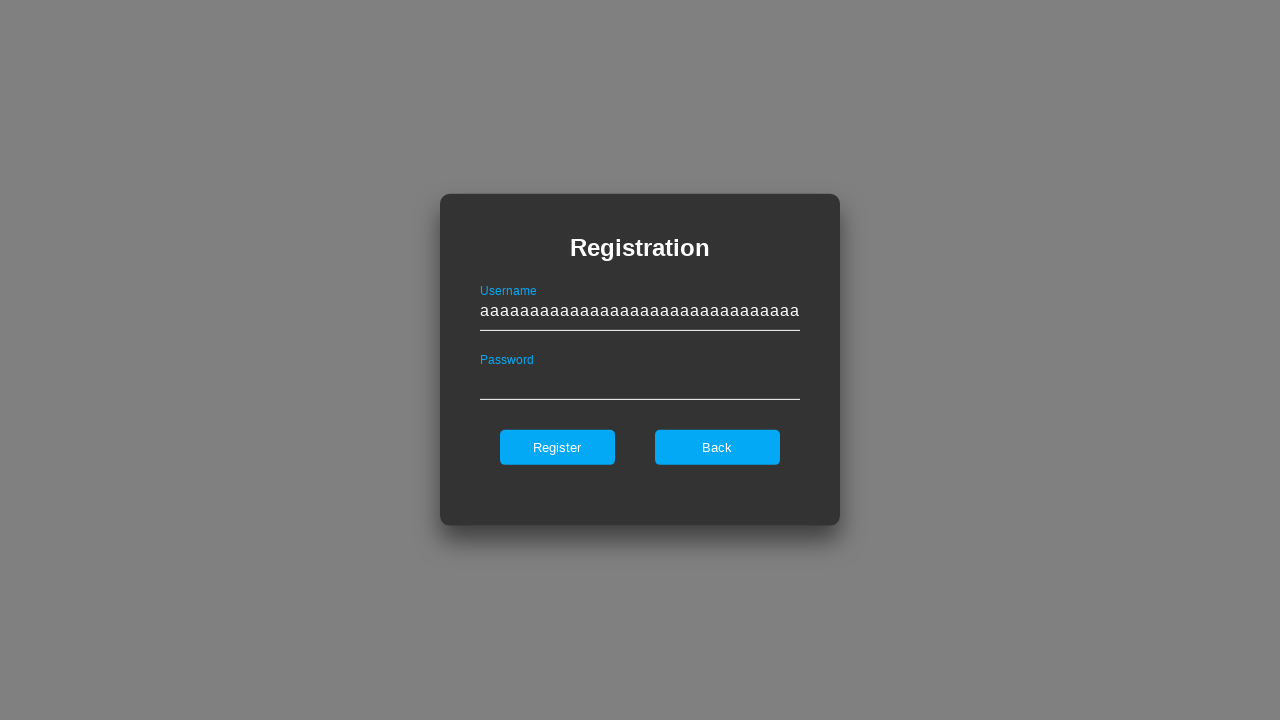

Retrieved username value from form: 'aaaaaaaaaaaaaaaaaaaaaaaaaaaaaaaaaaaaaaaa' (length: 40)
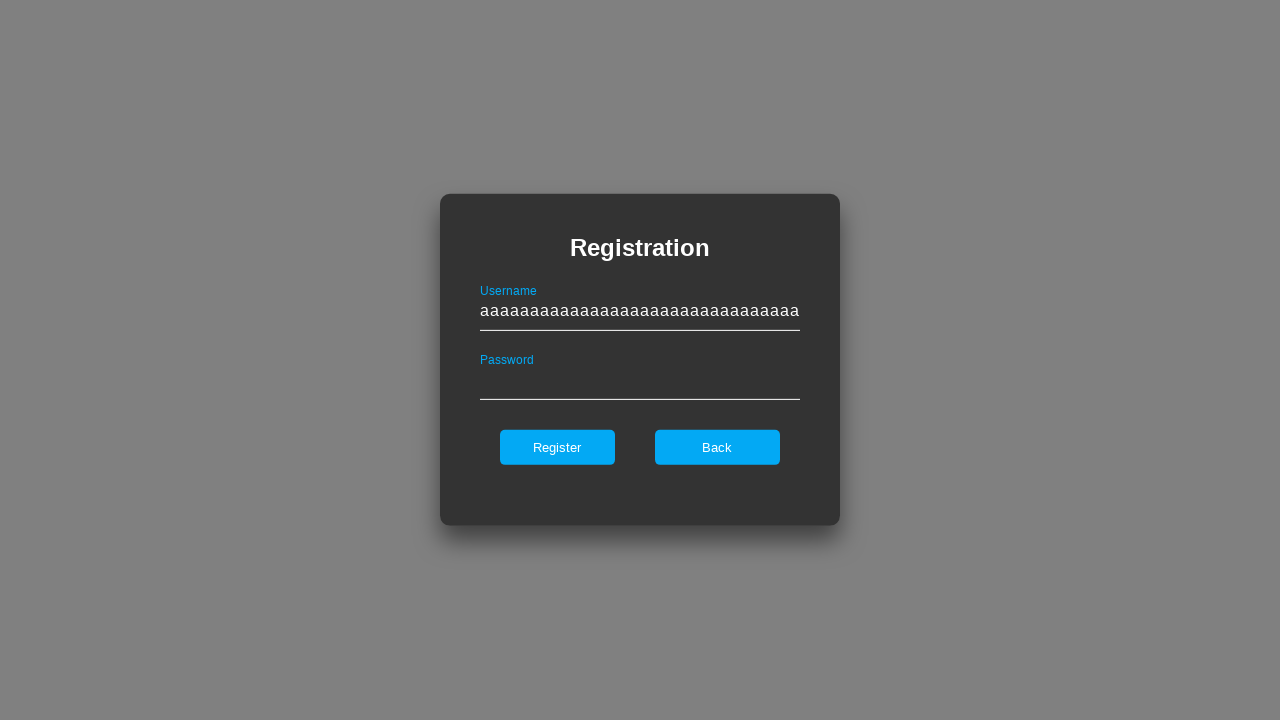

Verified that username is truncated to 40 characters or less
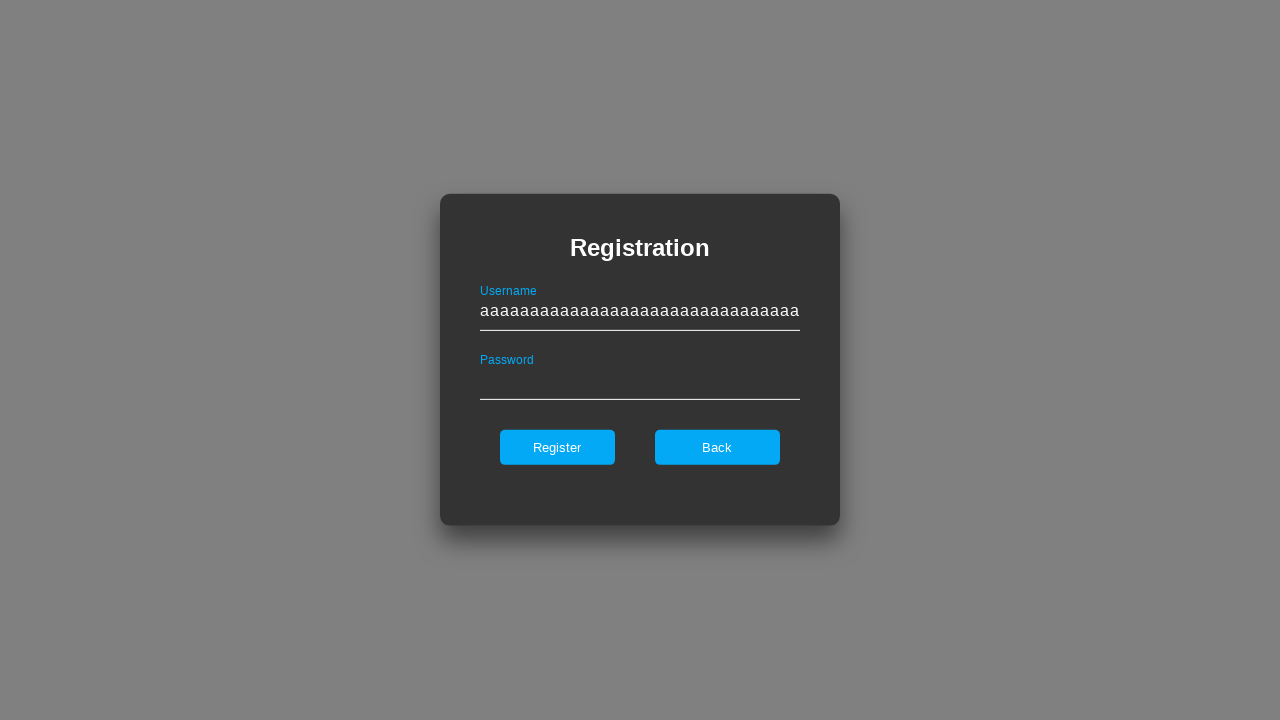

Filled password field with 'ValidPass123!' on .registerForm #passwordOnRegister
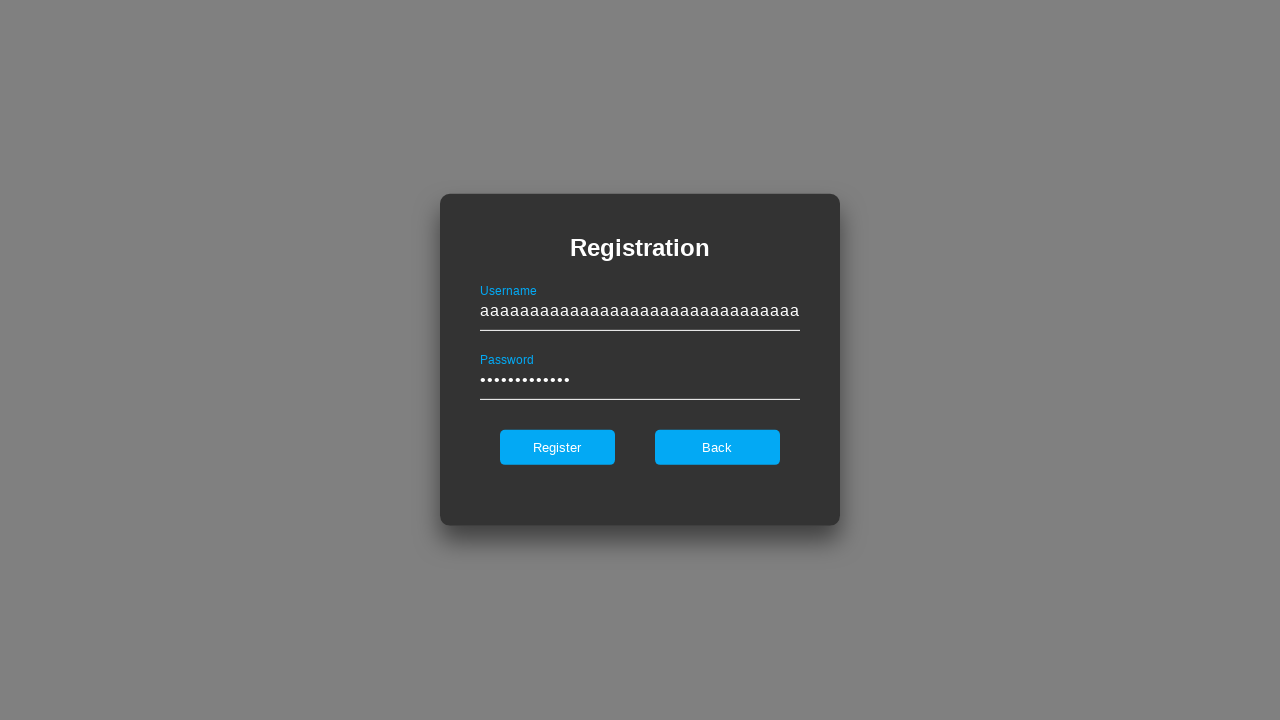

Clicked register button to submit the form at (557, 447) on .registerForm #register
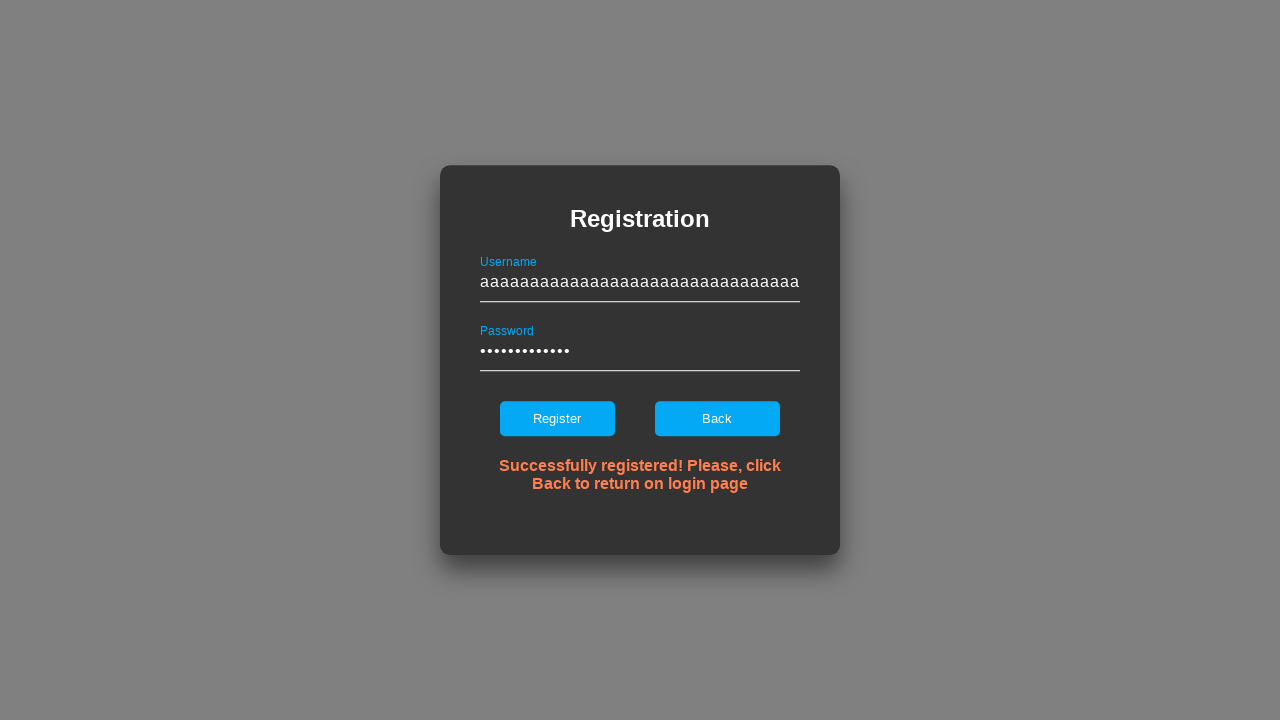

Verified success message appeared confirming registration with truncated username
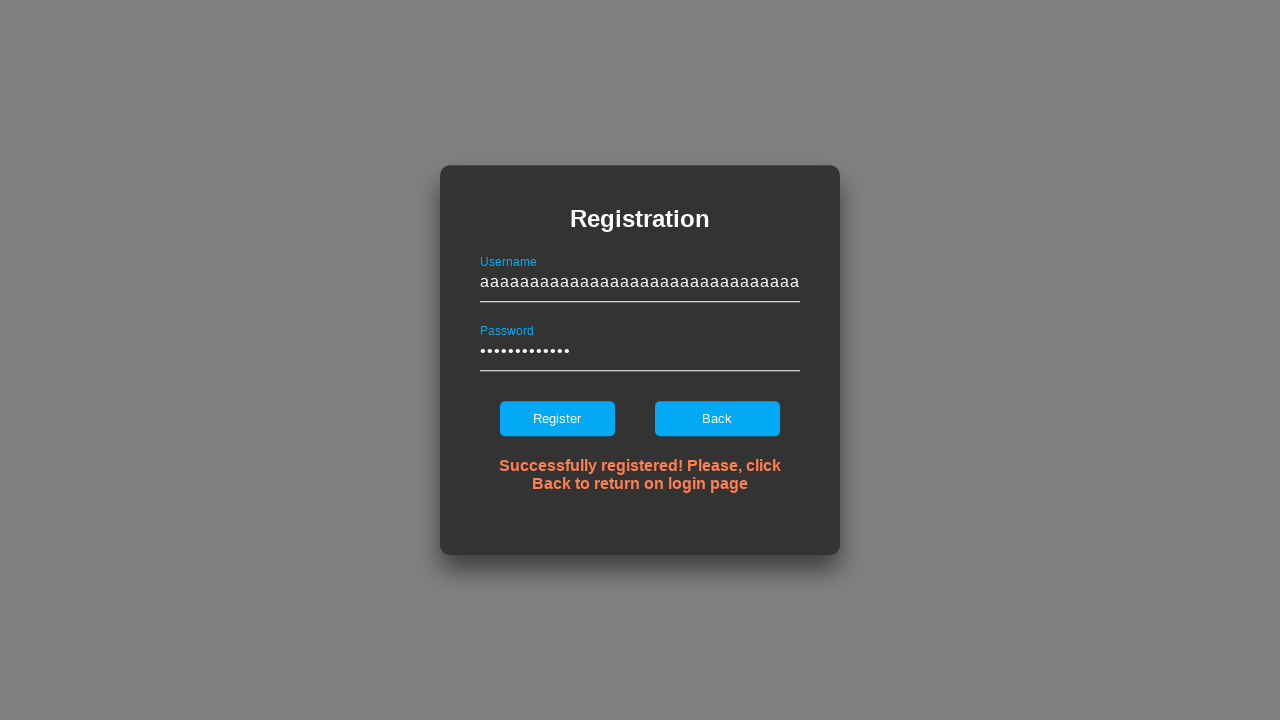

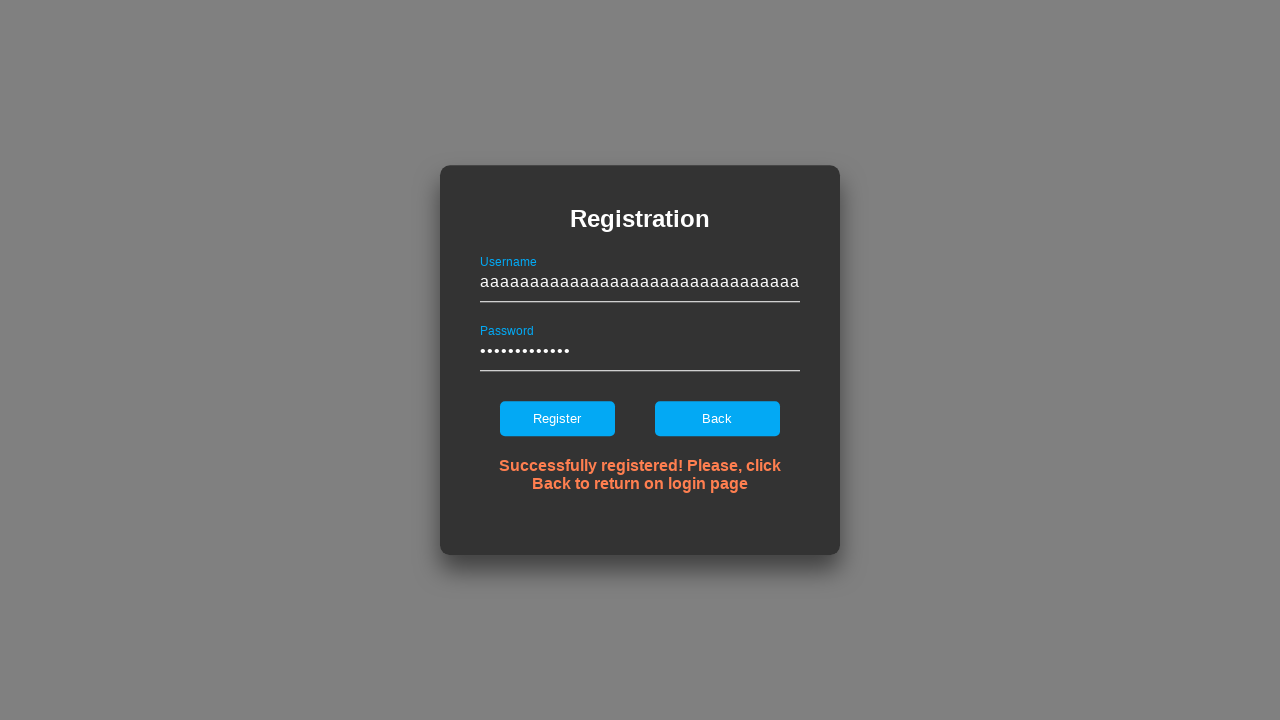